Tests zip code validation by submitting an empty zip code and verifying an error message is displayed

Starting URL: https://www.sharelane.com/cgi-bin/register.py

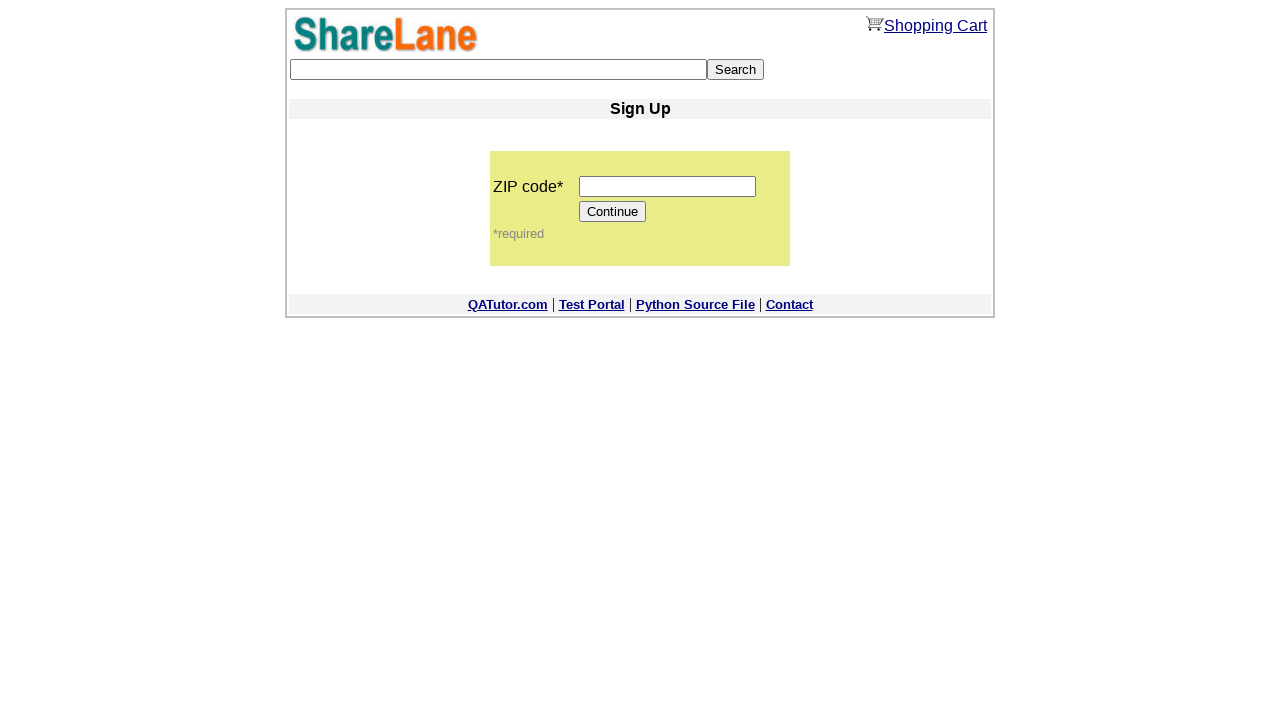

Navigated to ShareLane registration page
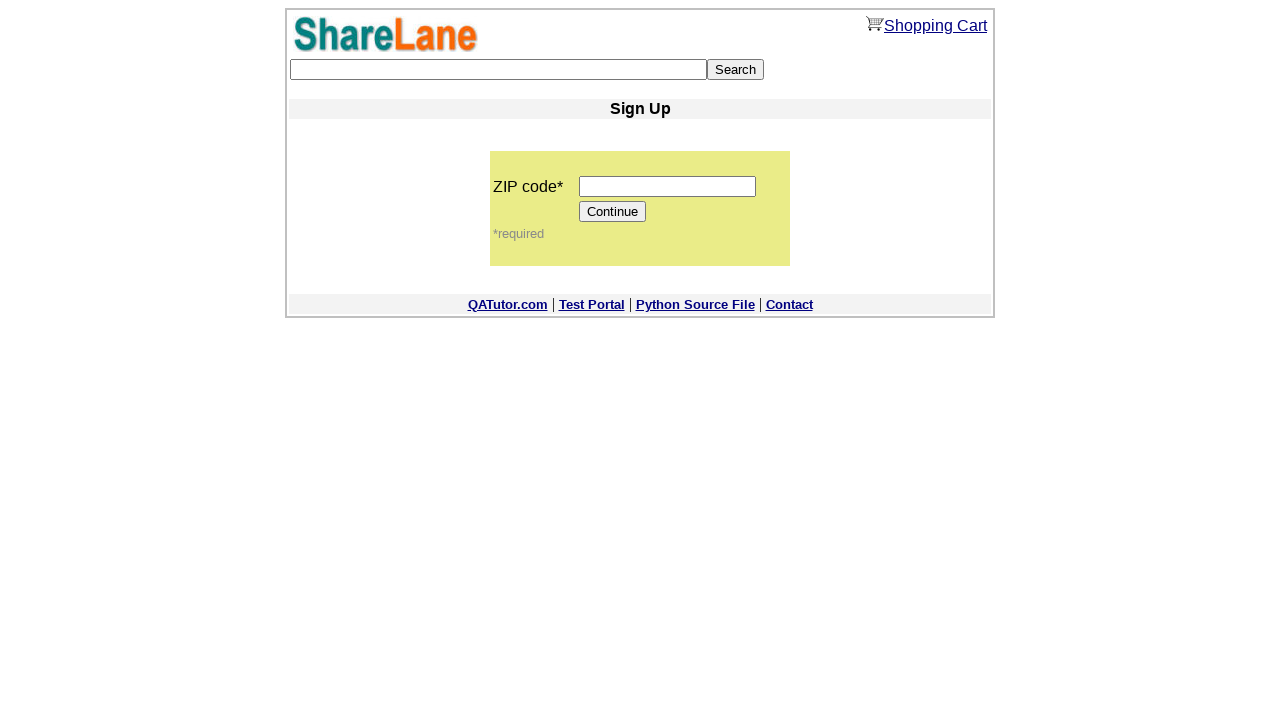

Clicked Continue button without entering zip code at (613, 212) on input[value='Continue']
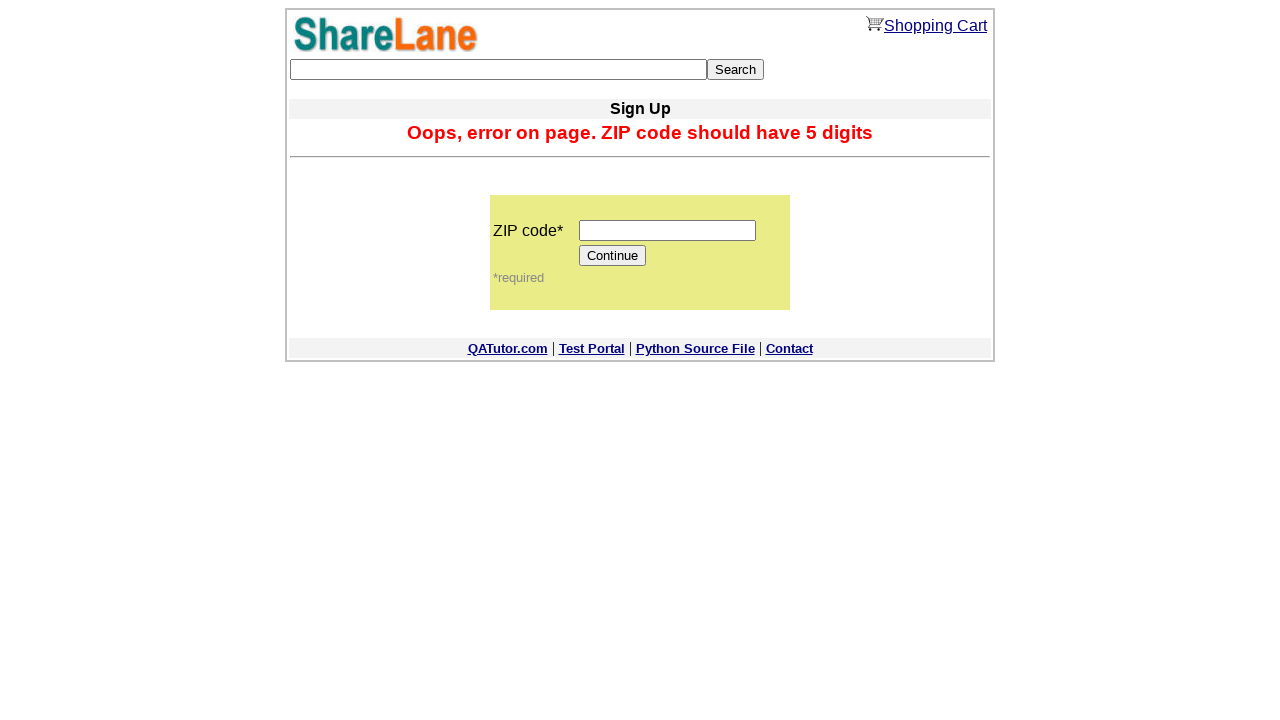

Error message appeared after submitting empty zip code
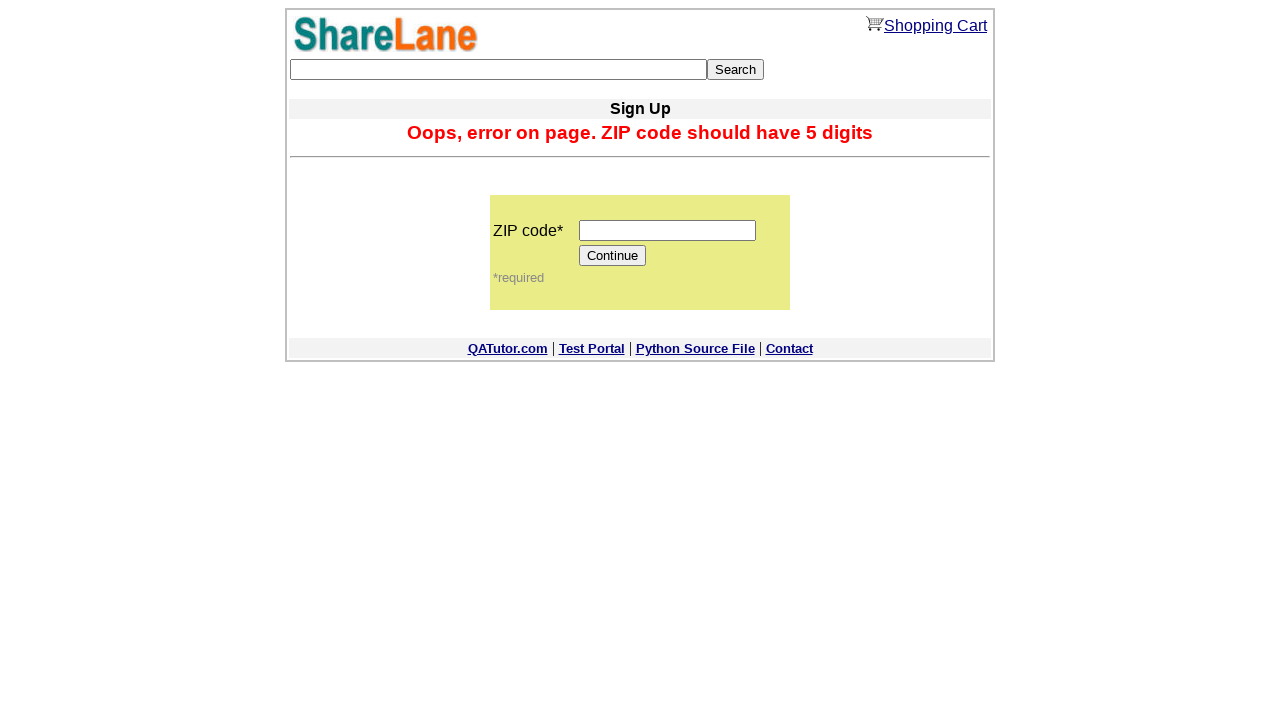

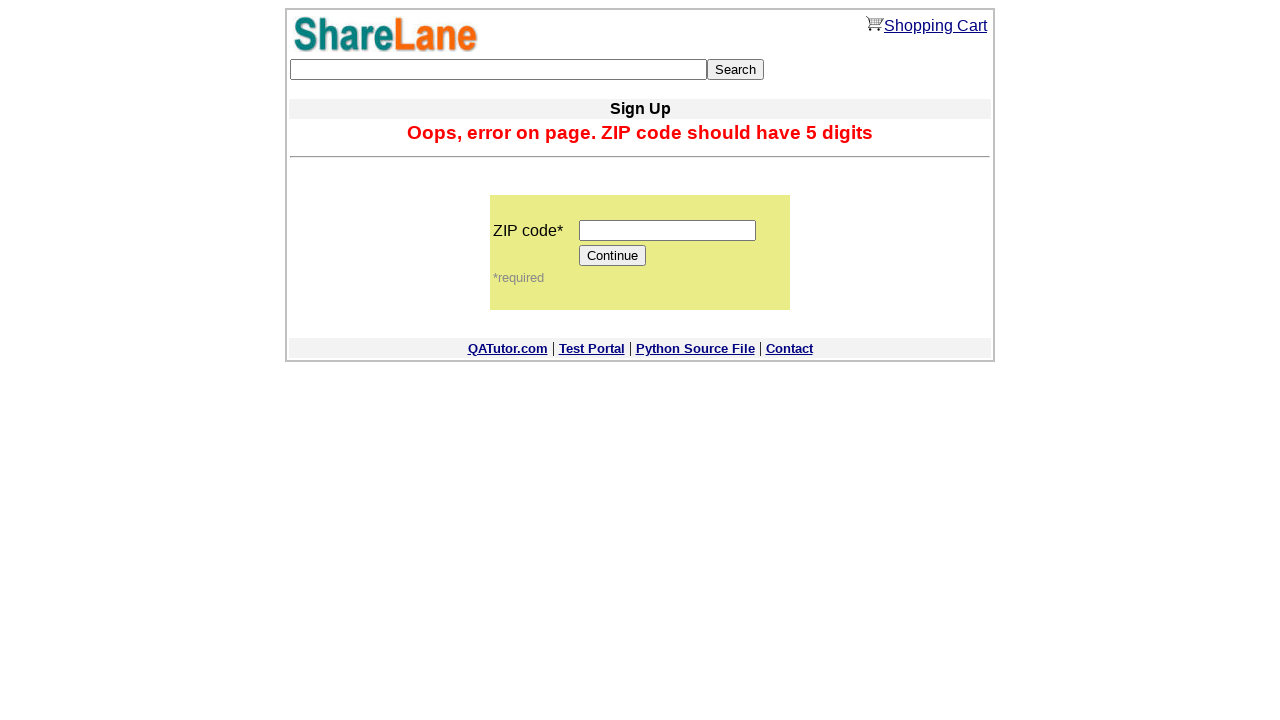